Tests a jQuery UI price range slider by dragging the left slider handle to the right and the right slider handle to the left to adjust the price range.

Starting URL: https://www.jqueryscript.net/demo/Price-Range-Slider-jQuery-UI/

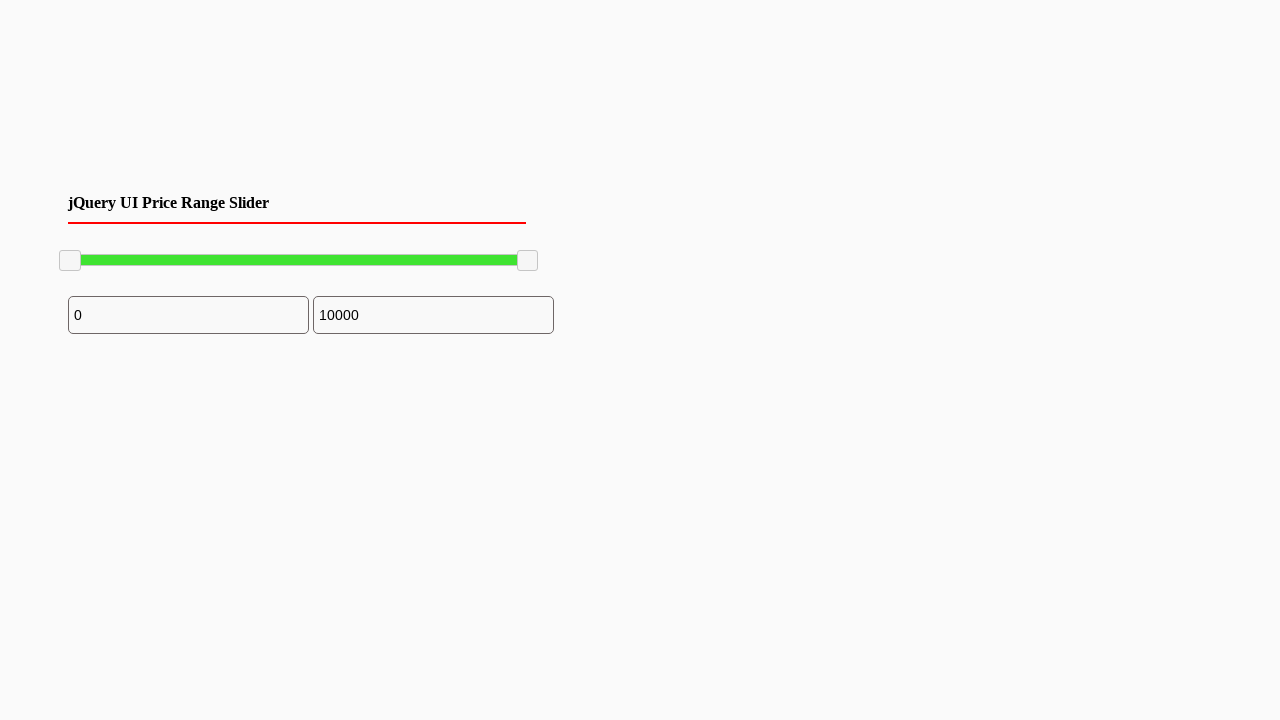

Waited for left slider handle to be visible
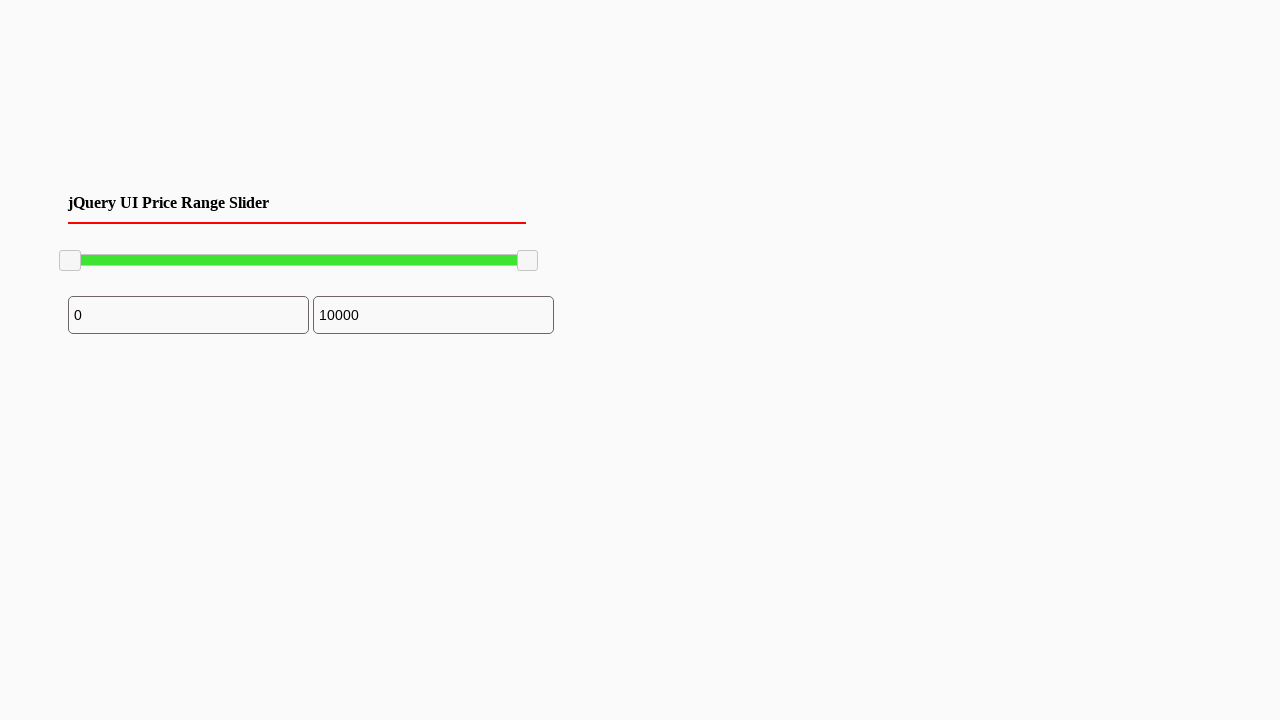

Located left slider handle element
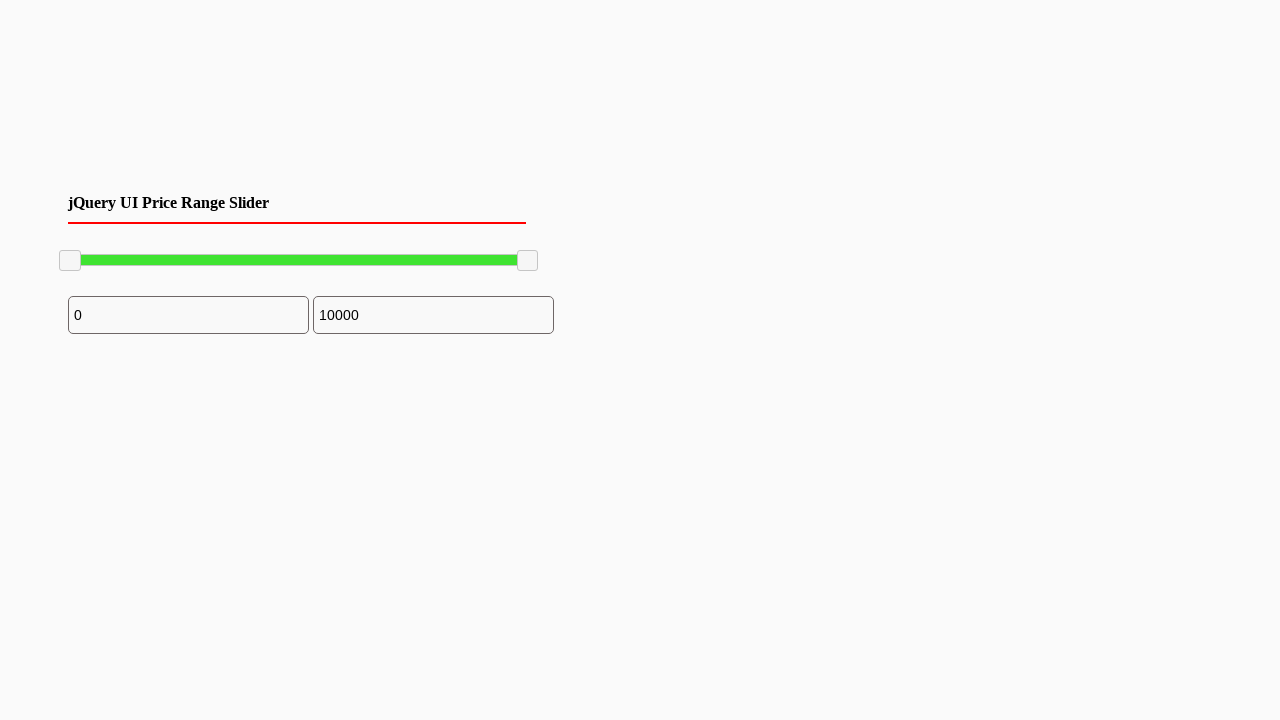

Dragged left slider handle 100 pixels to the right at (160, 251)
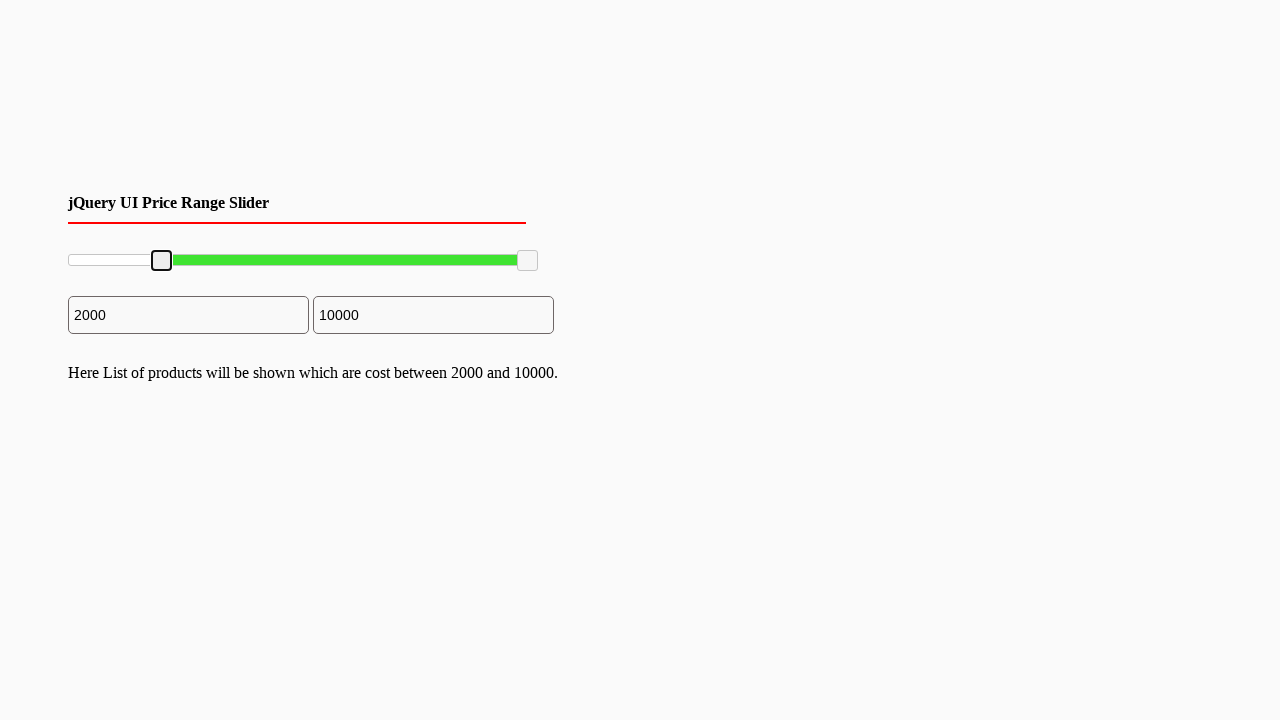

Moved mouse to left slider handle center at (162, 261)
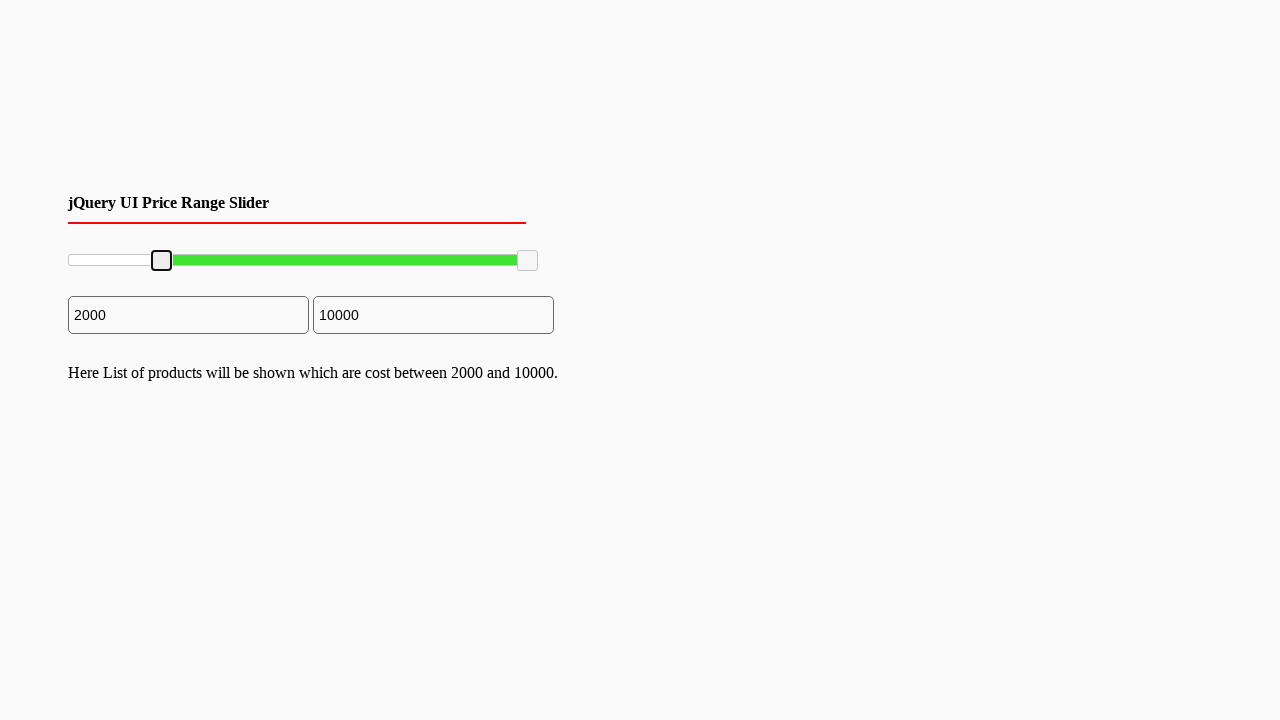

Pressed mouse button down on left slider handle at (162, 261)
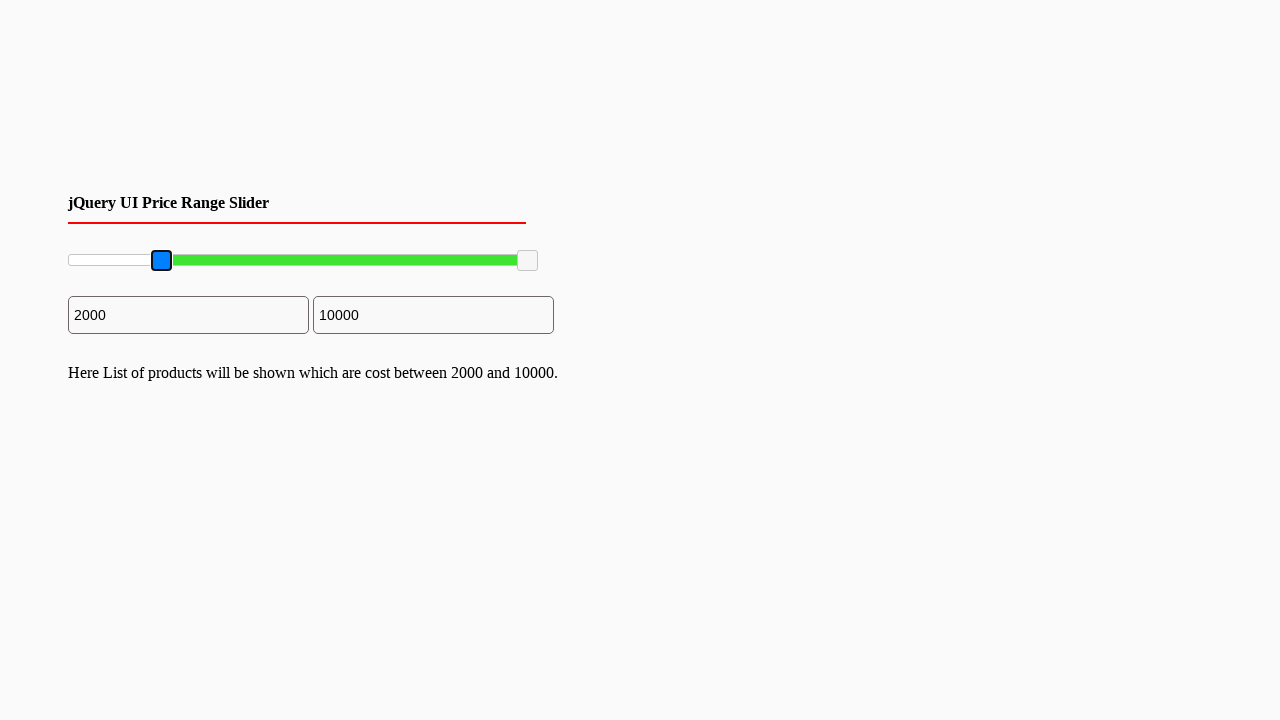

Dragged mouse 100 pixels to the right at (262, 261)
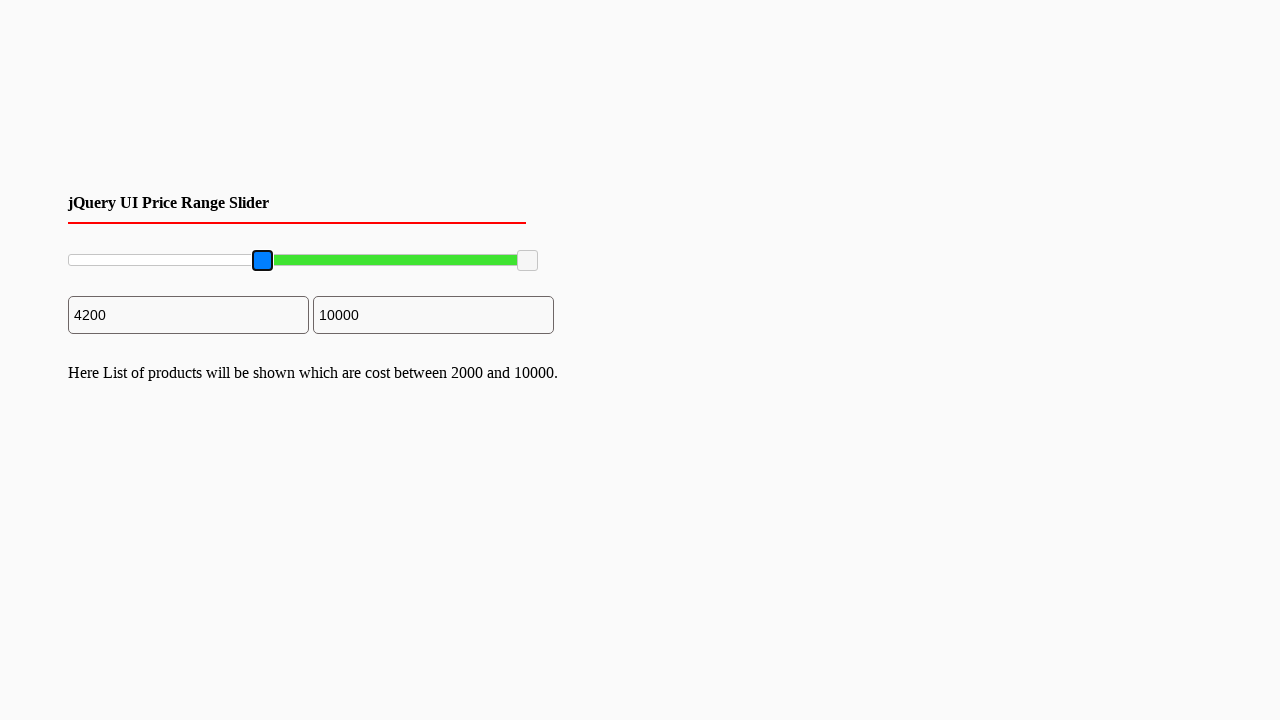

Released mouse button after dragging left slider at (262, 261)
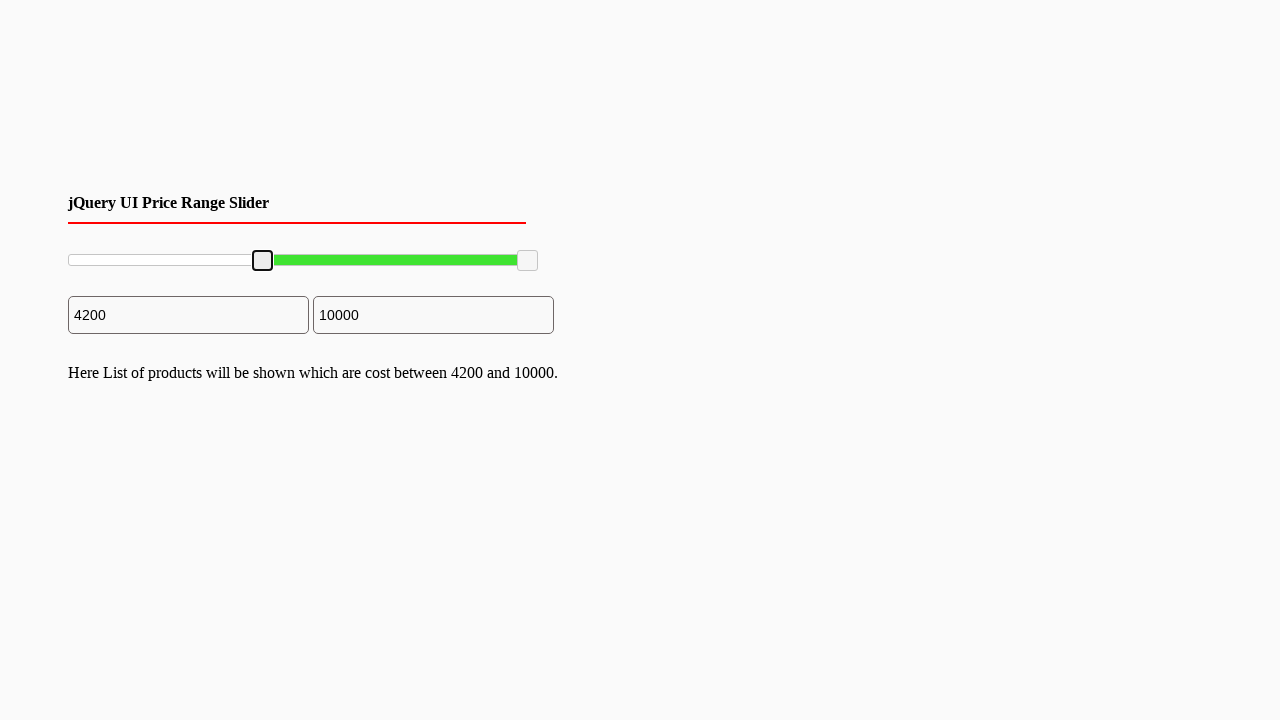

Located right slider handle element
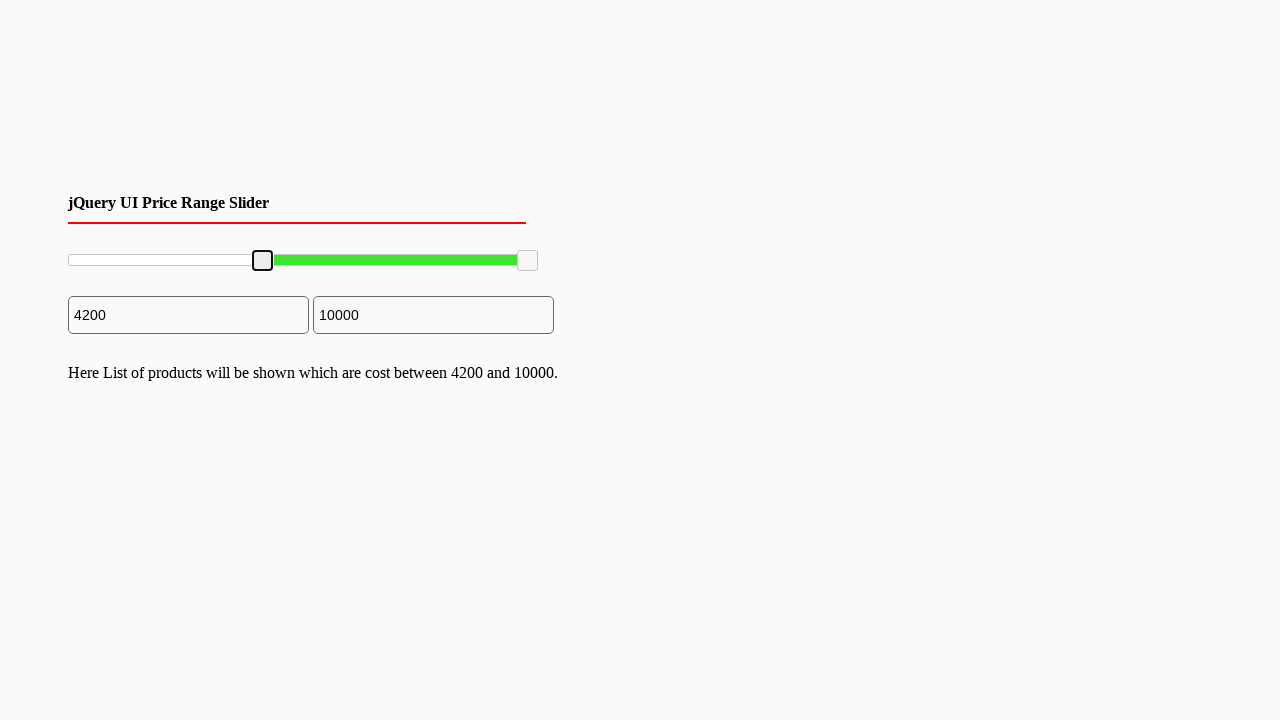

Moved mouse to right slider handle center at (528, 261)
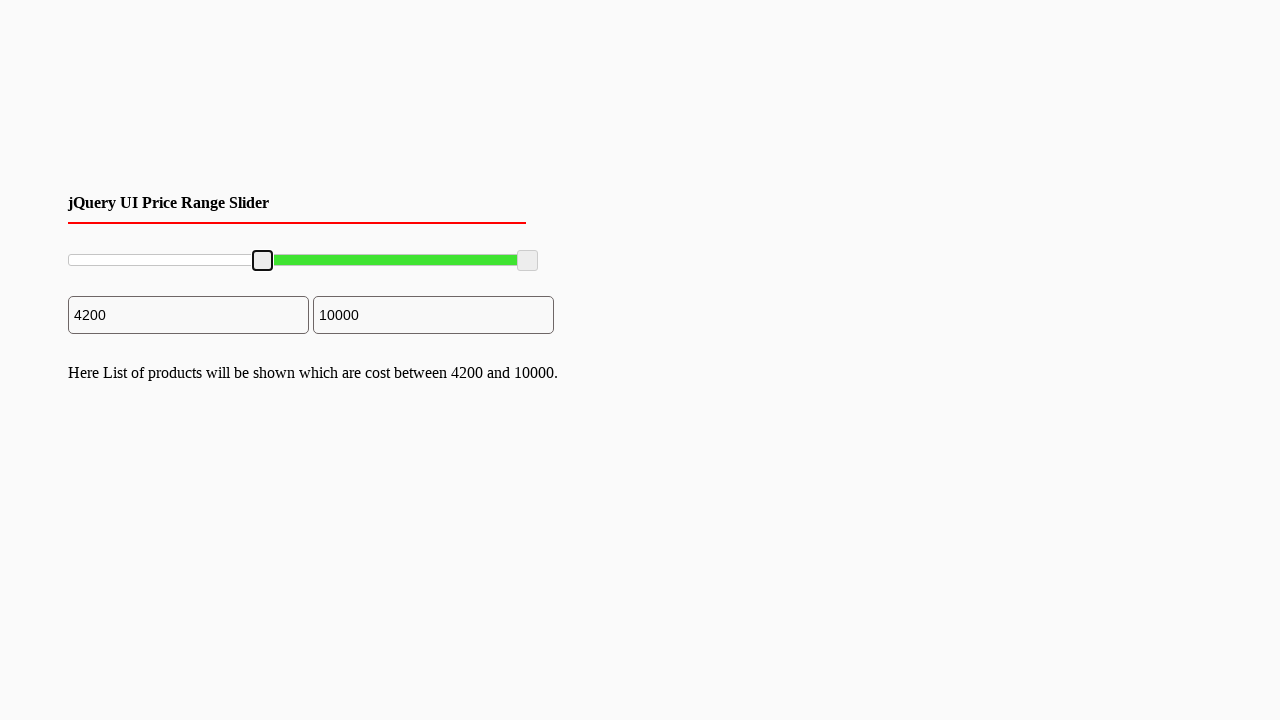

Pressed mouse button down on right slider handle at (528, 261)
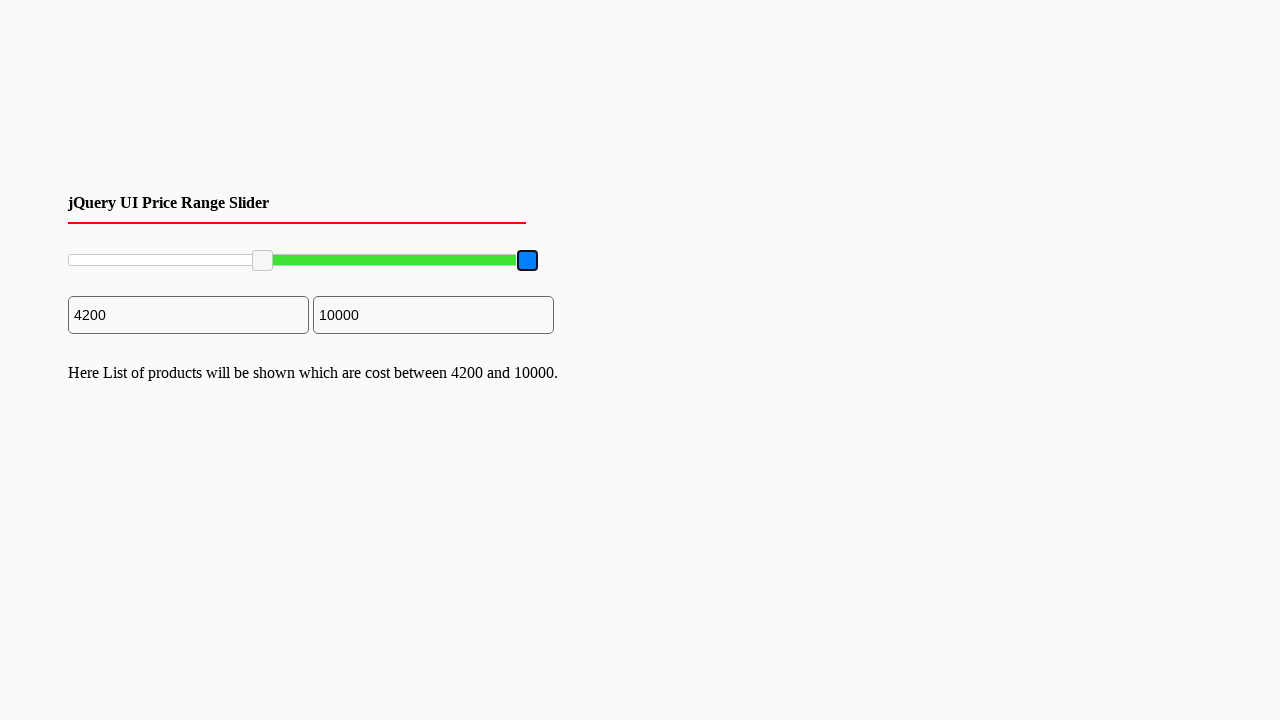

Dragged mouse 150 pixels to the left at (378, 261)
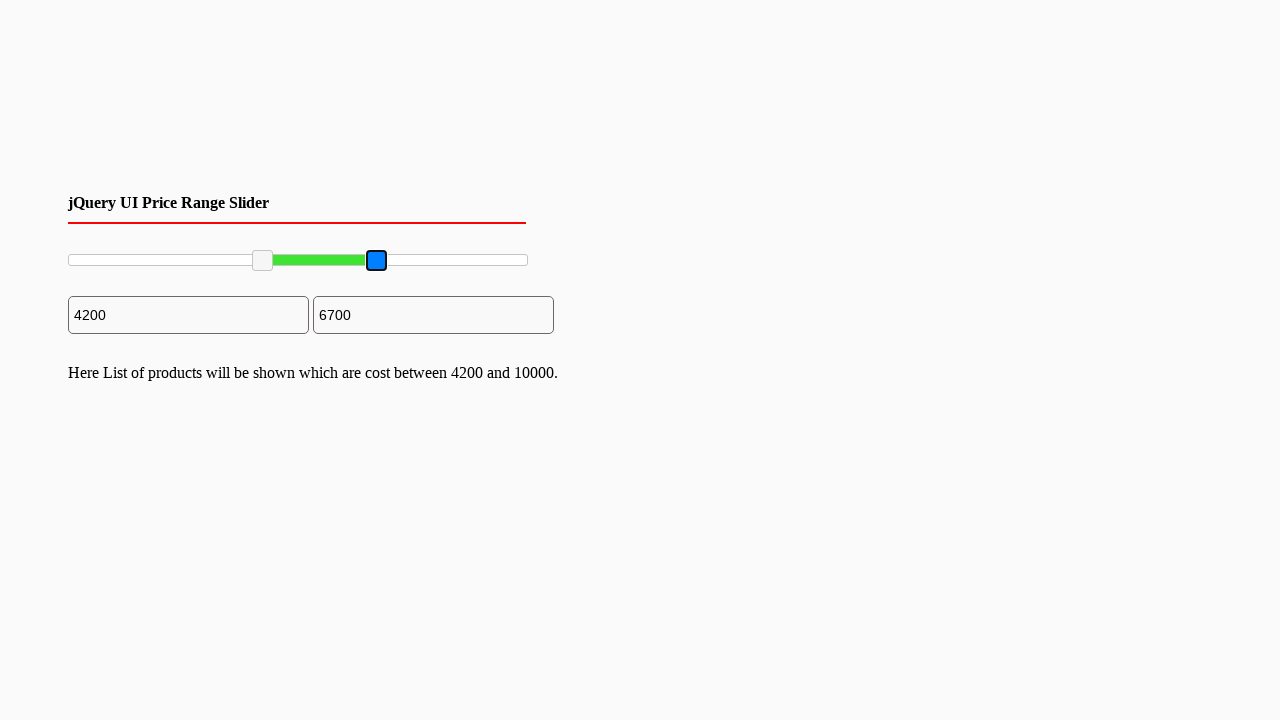

Released mouse button after dragging right slider to adjust price range at (378, 261)
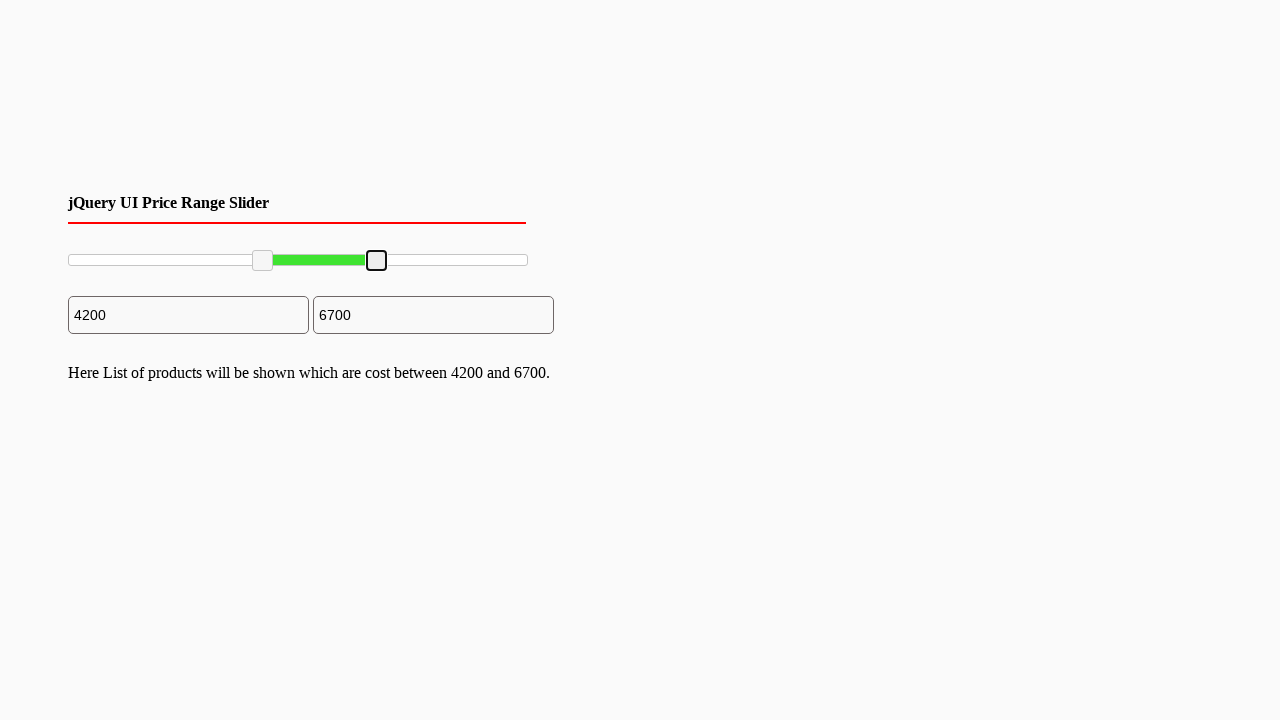

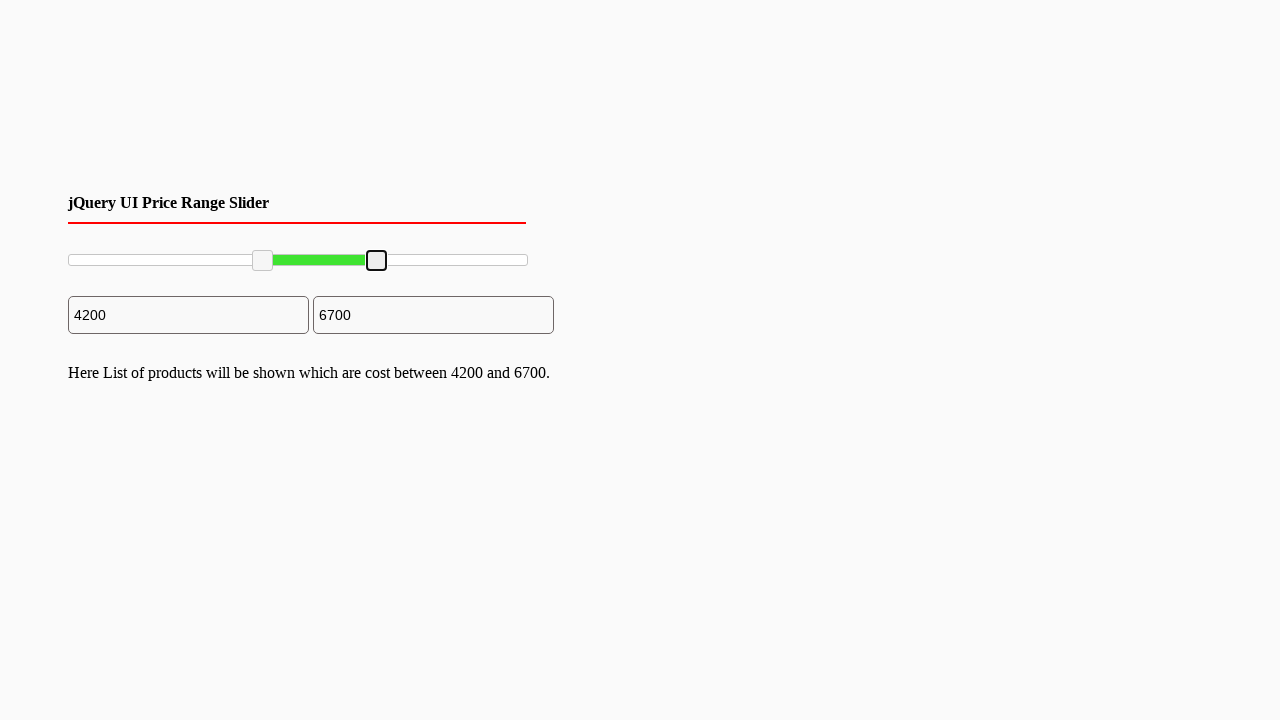